Tests a wait functionality page by waiting for a verify button to become clickable, clicking it, and verifying a success message appears

Starting URL: http://suninjuly.github.io/wait2.html

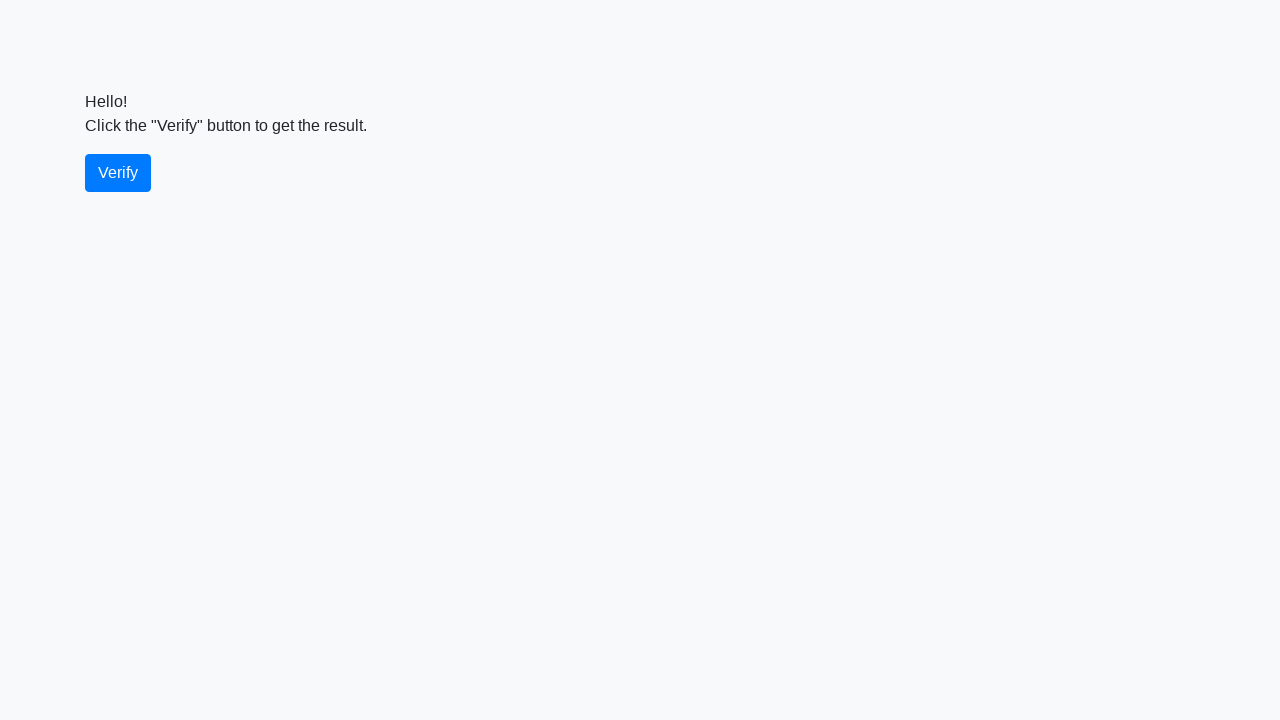

Waited for verify button to become visible
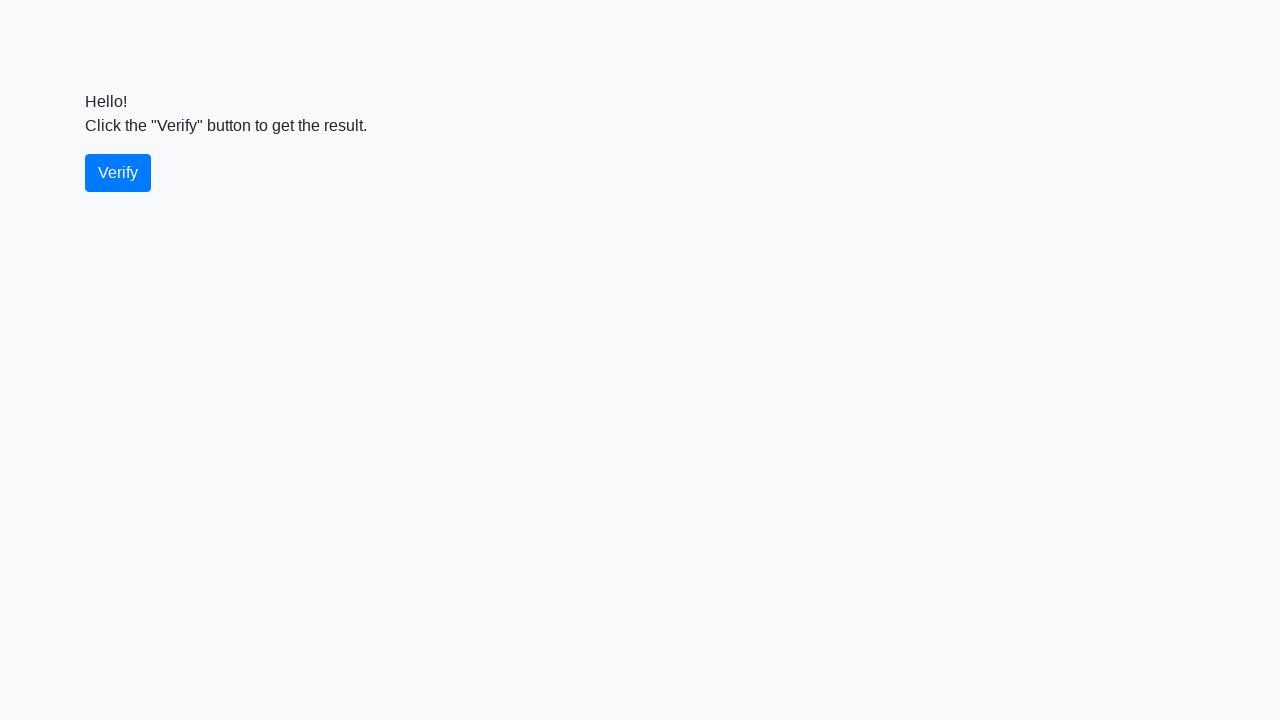

Clicked the verify button at (118, 173) on #verify
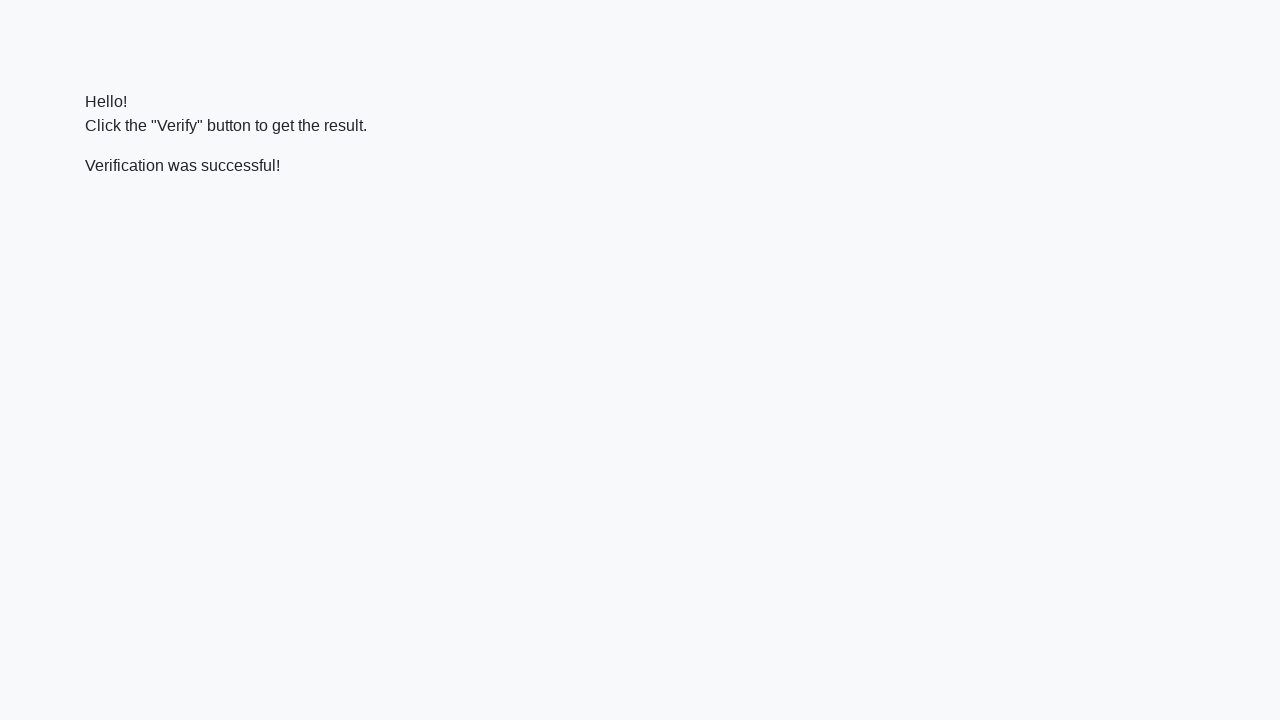

Waited for success message to appear
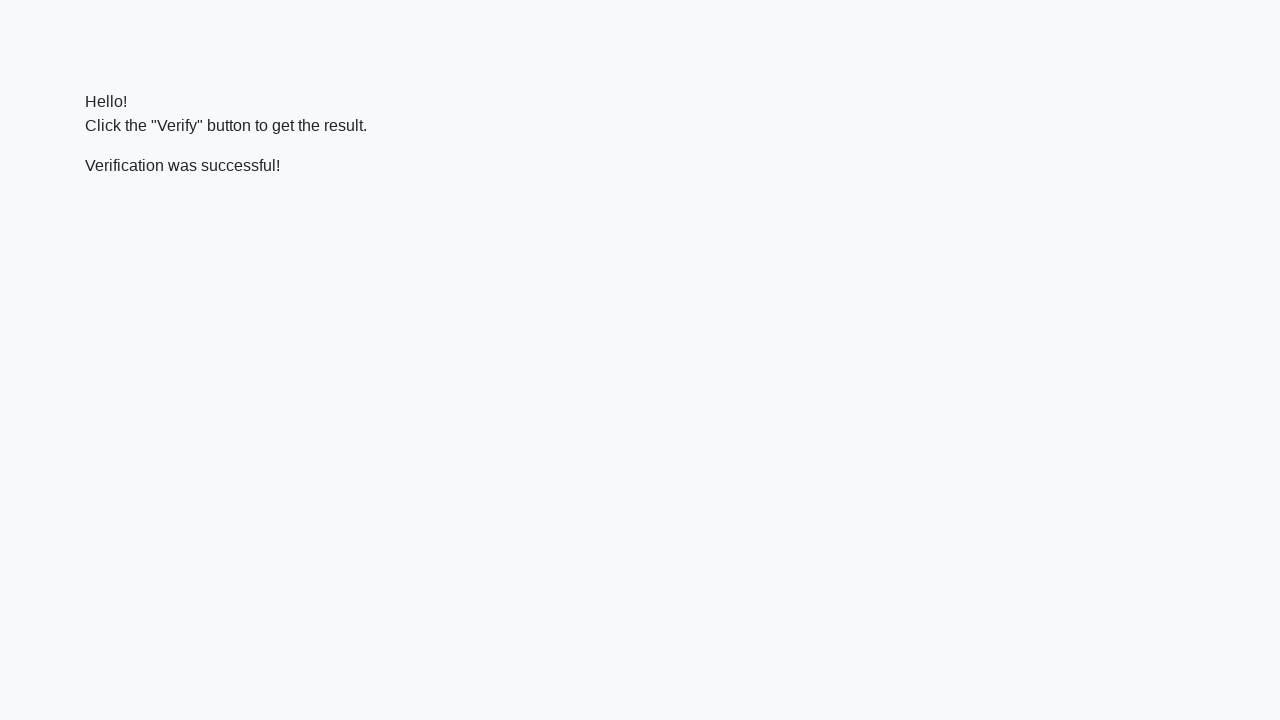

Located the success message element
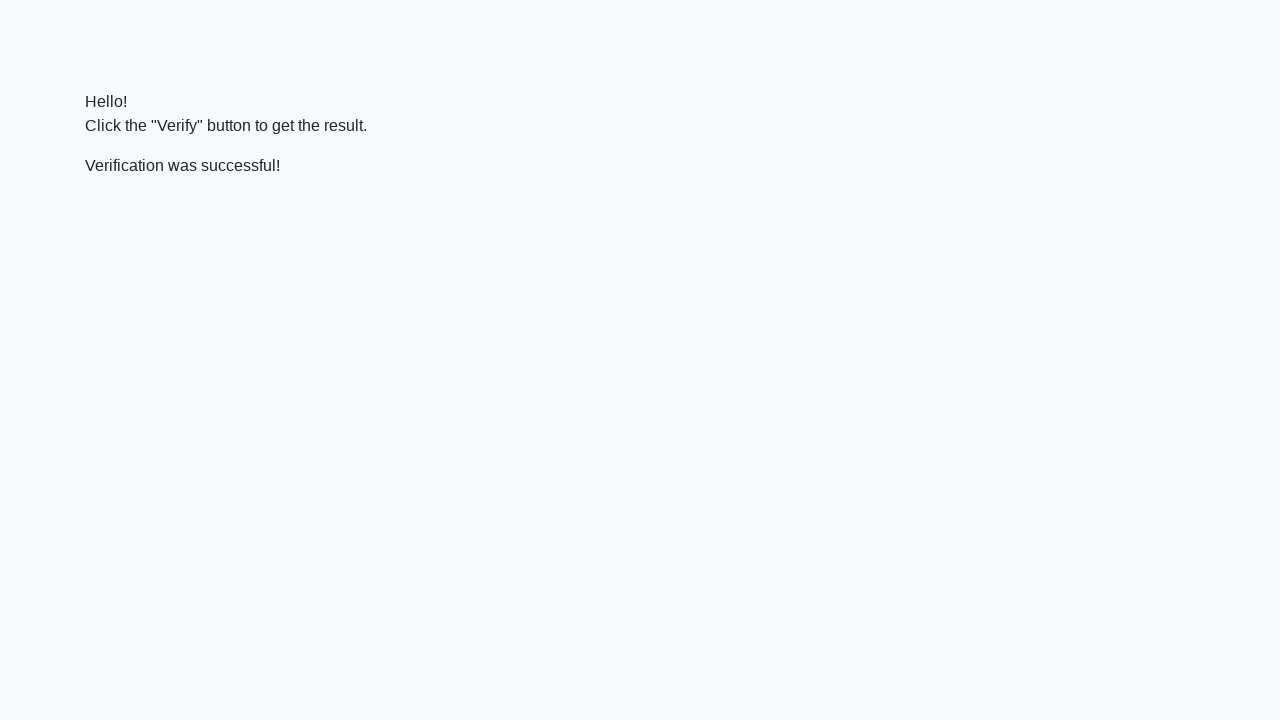

Verified that success message contains 'successful'
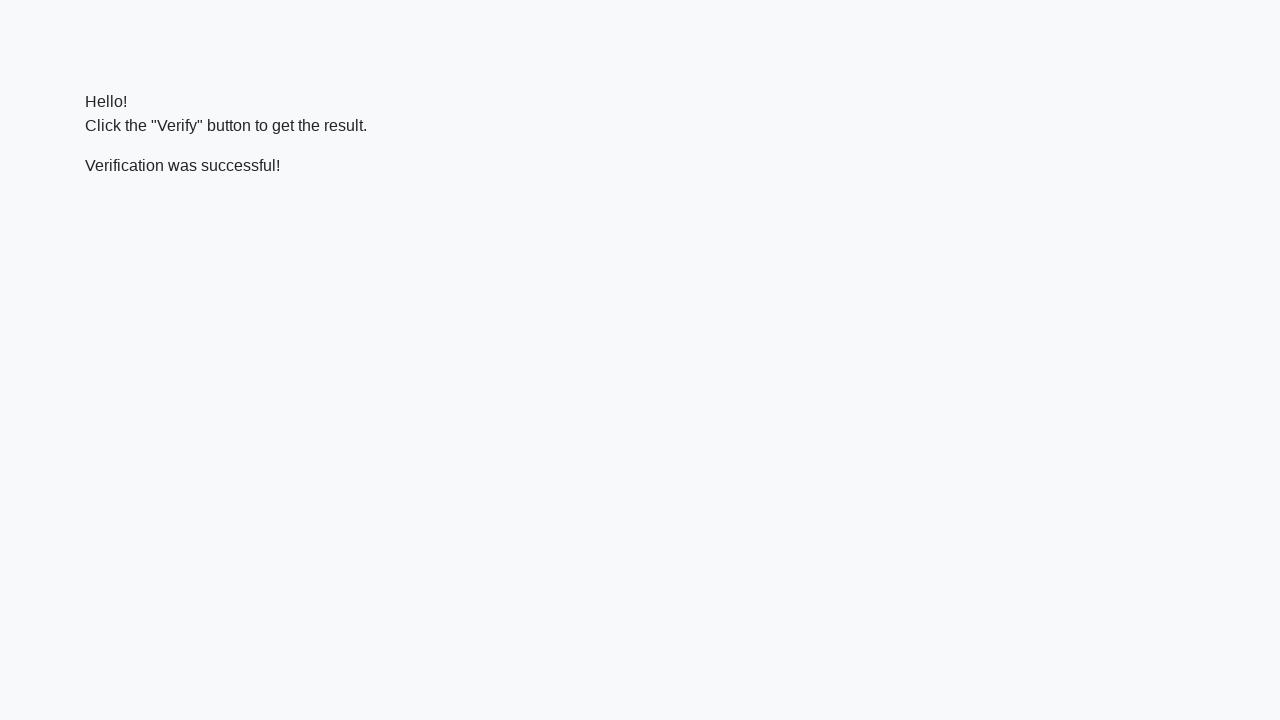

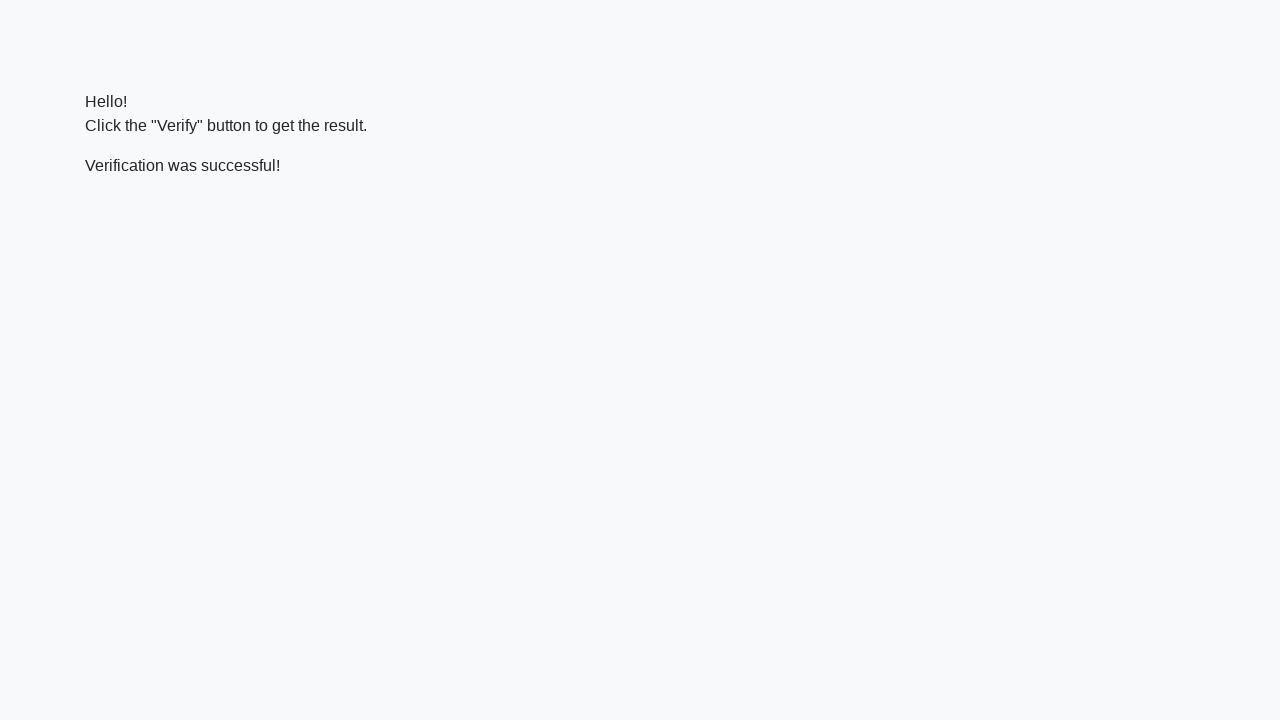